Tests the Bank Manager login flow on a demo banking application by clicking the Bank Manager Login button to access the manager interface.

Starting URL: https://www.globalsqa.com/angularJs-protractor/BankingProject/#/login

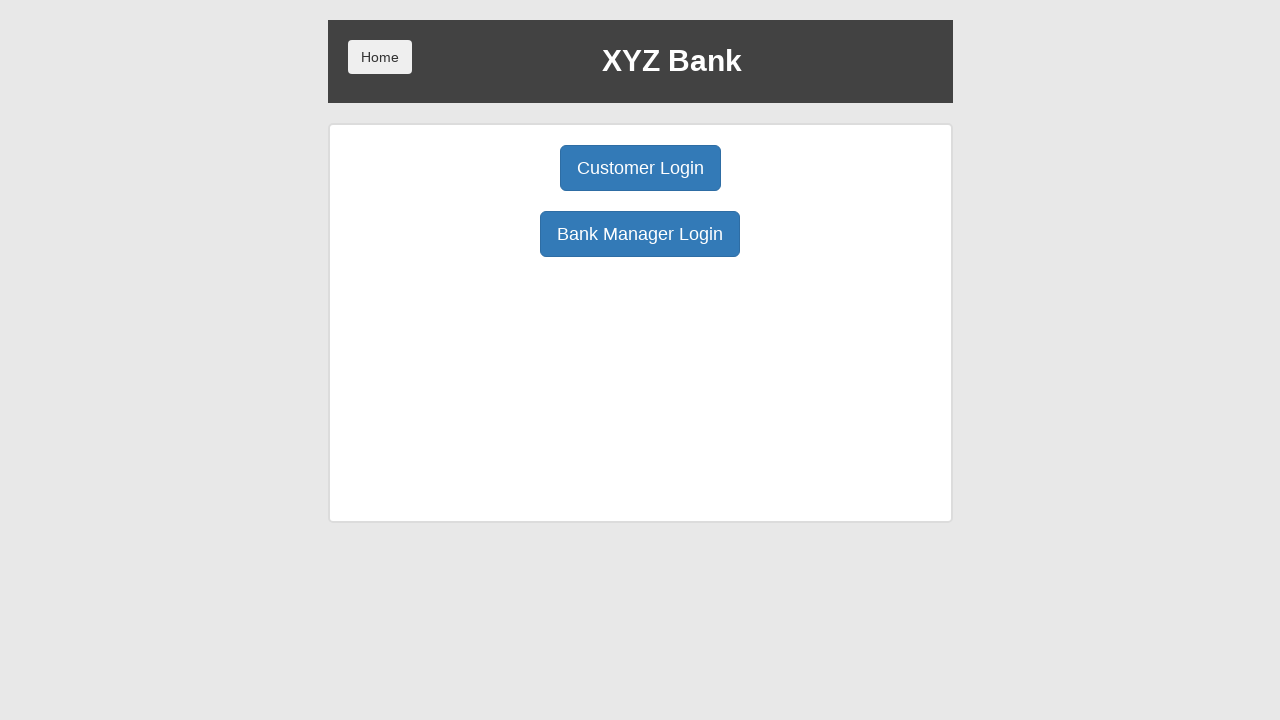

Clicked Bank Manager Login button at (640, 234) on button[ng-click='manager()']
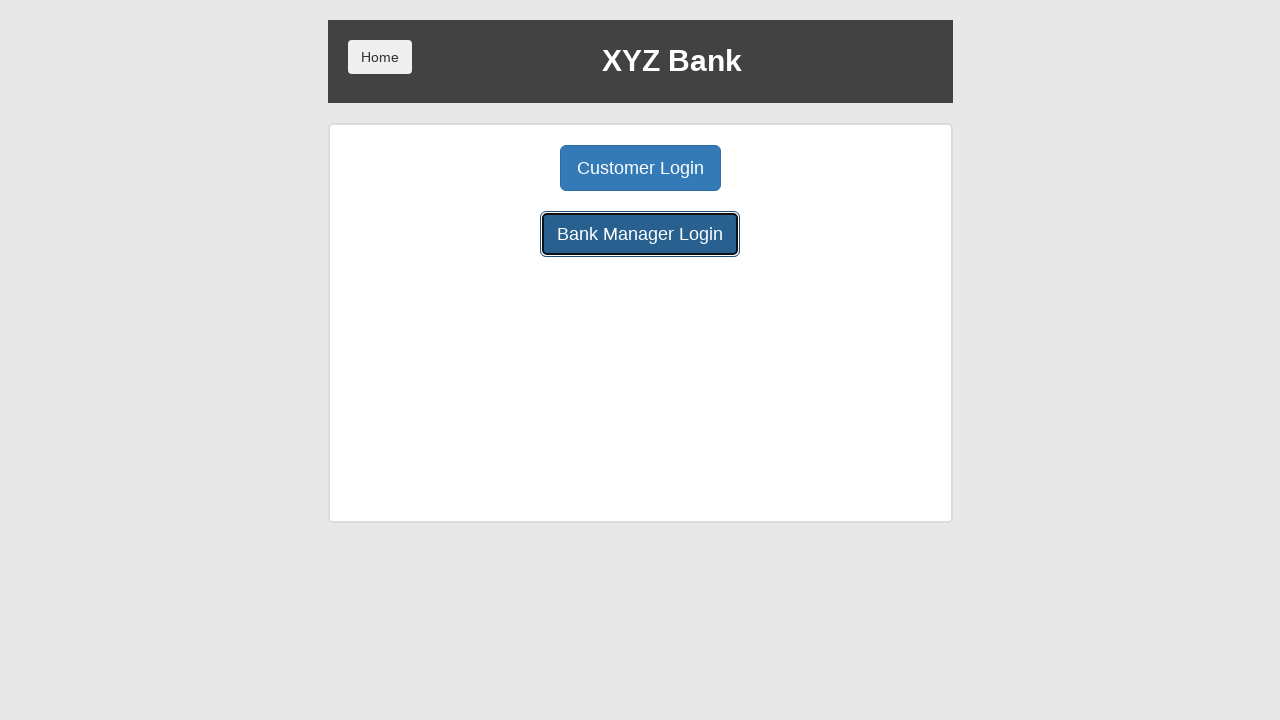

Manager interface loaded successfully
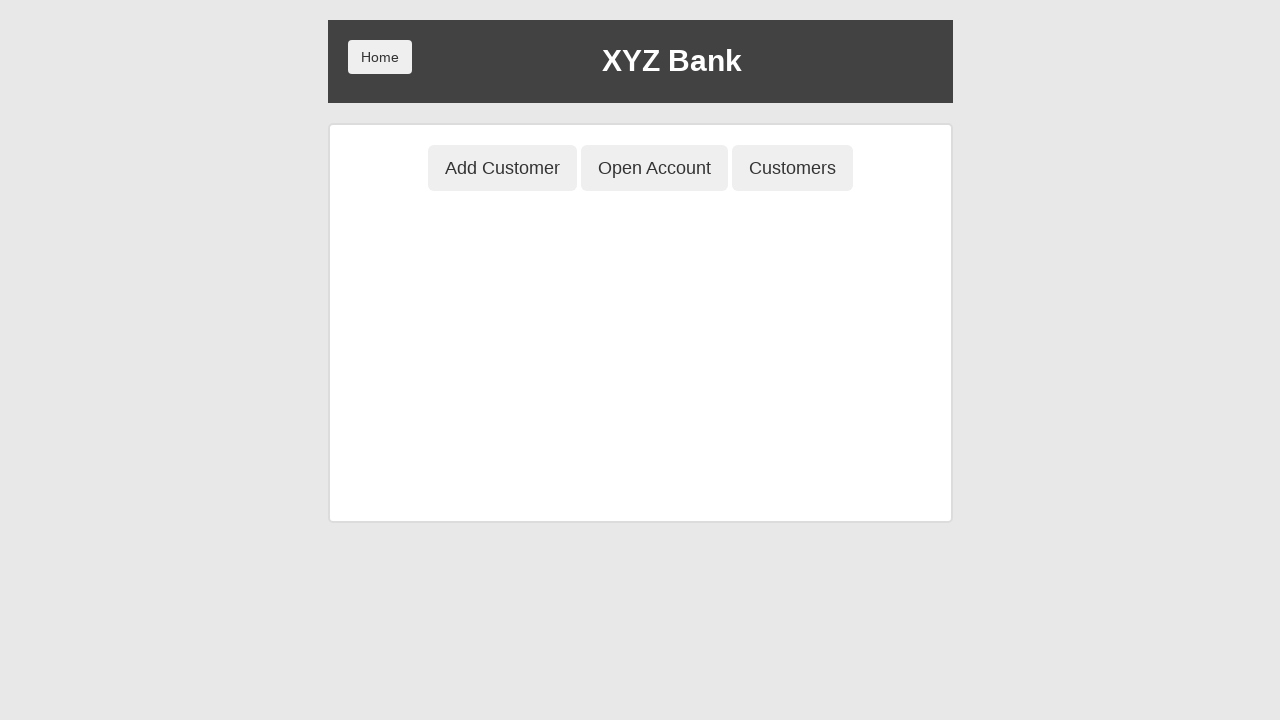

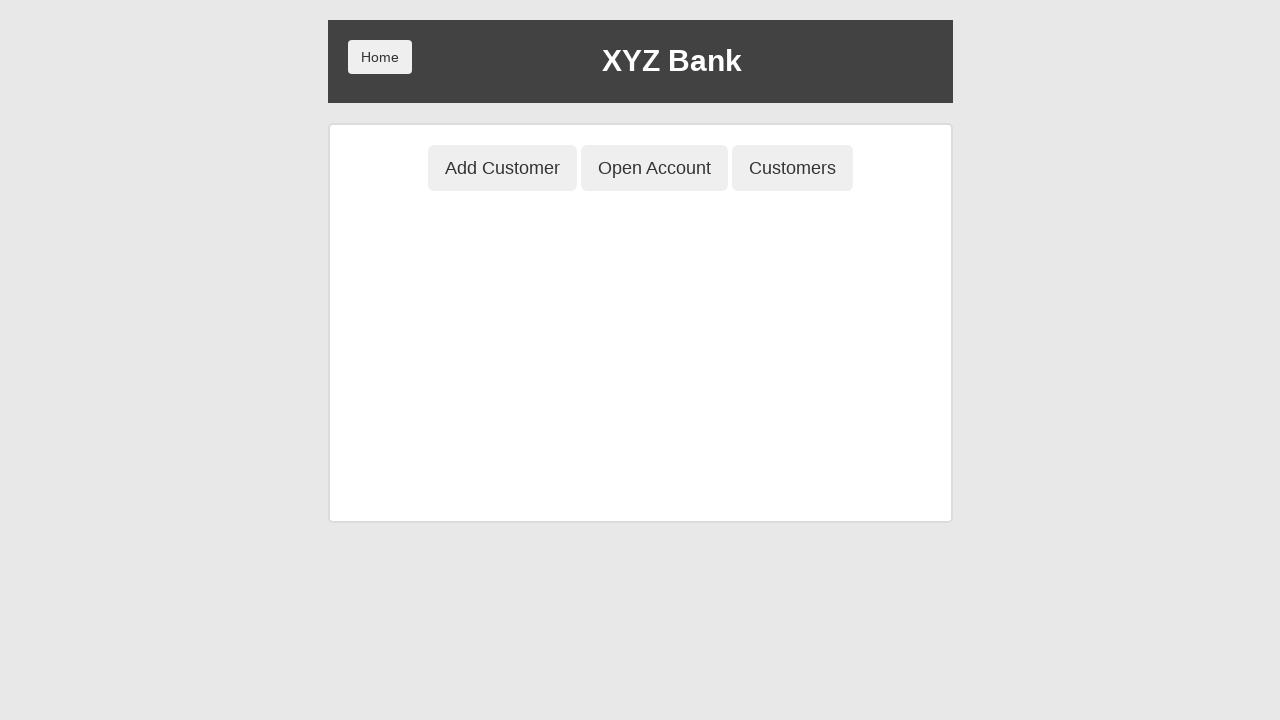